Tests sorting the Due column in descending order by clicking the column header twice and verifying the values are sorted in reverse order.

Starting URL: http://the-internet.herokuapp.com/tables

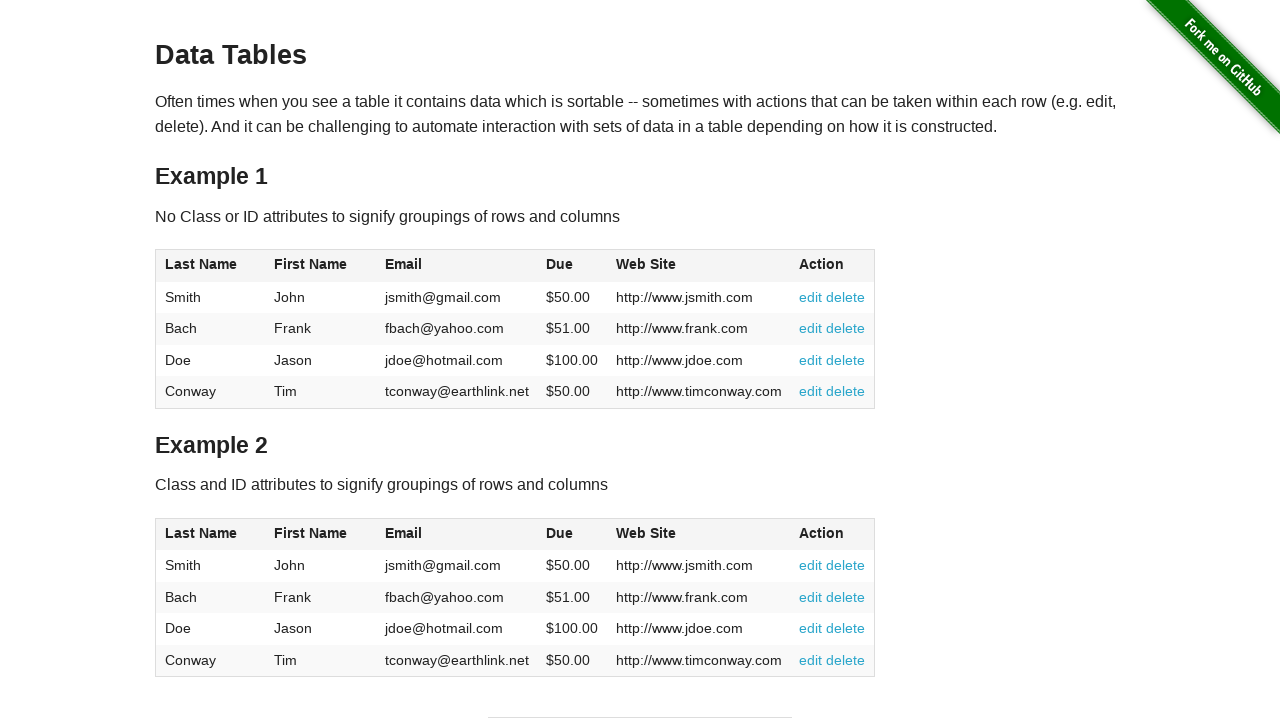

Clicked Due column header first time at (572, 266) on #table1 thead tr th:nth-child(4)
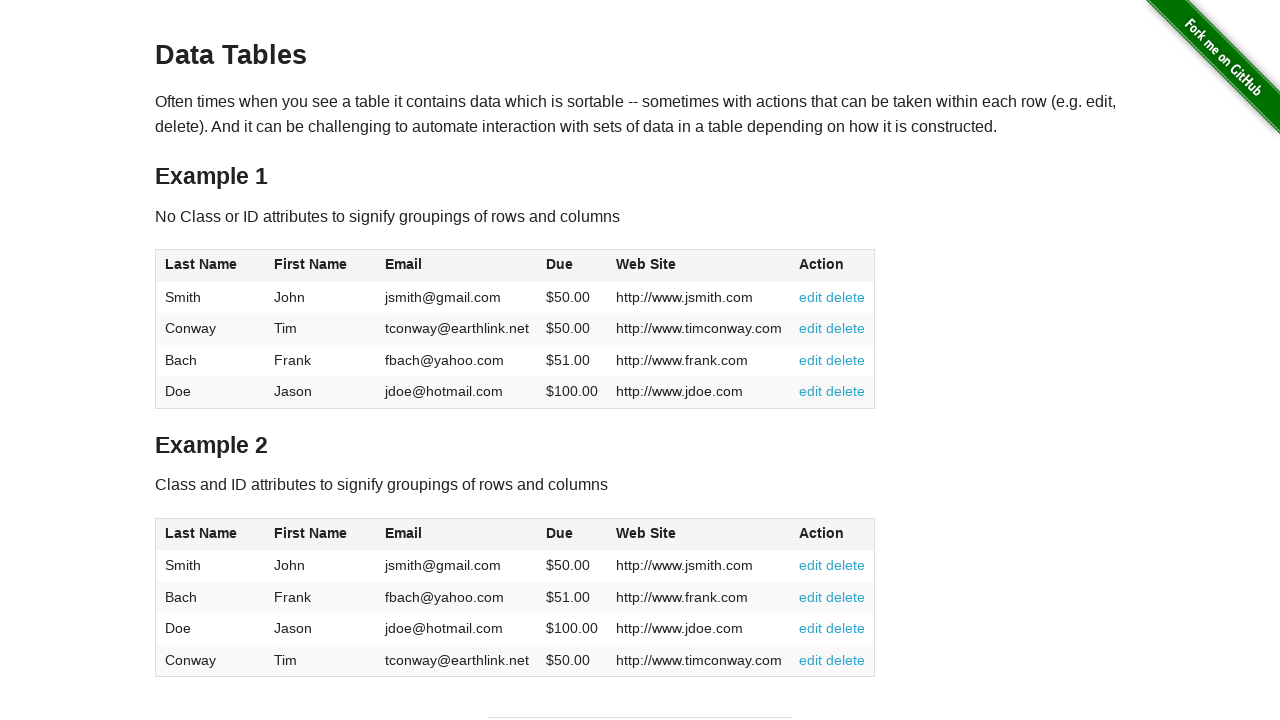

Clicked Due column header second time to sort in descending order at (572, 266) on #table1 thead tr th:nth-child(4)
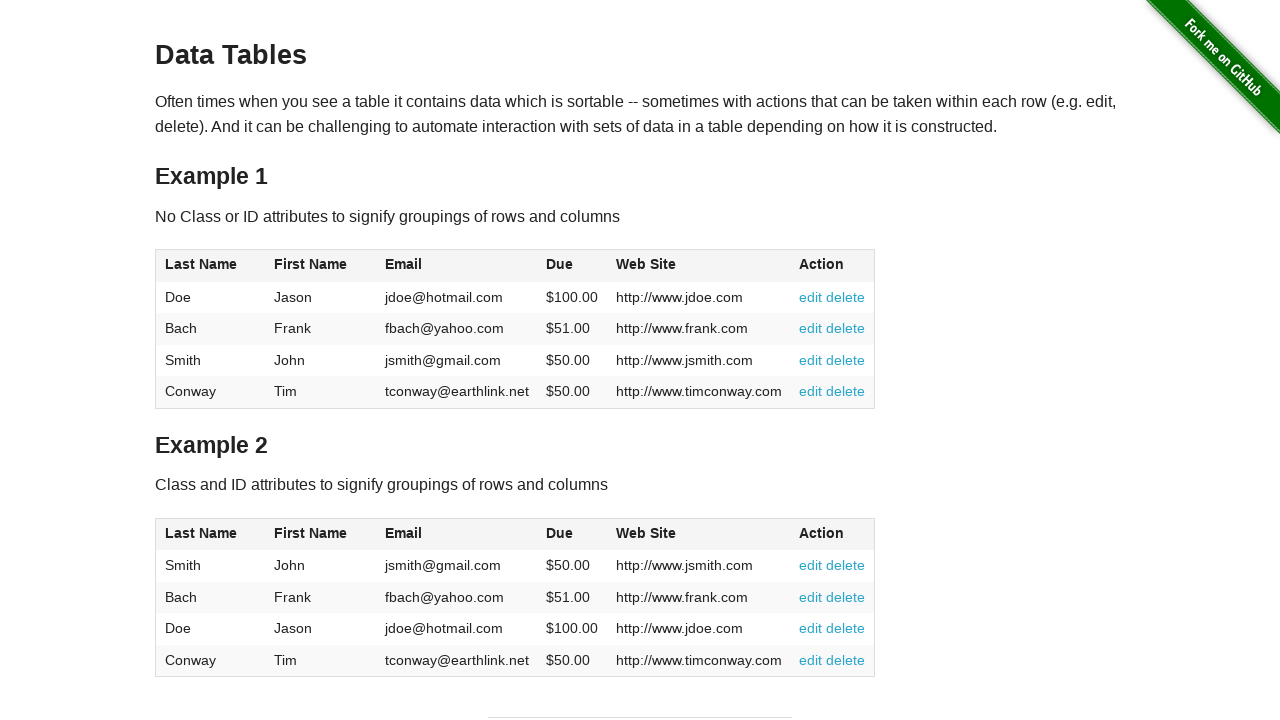

Due column cells loaded and visible
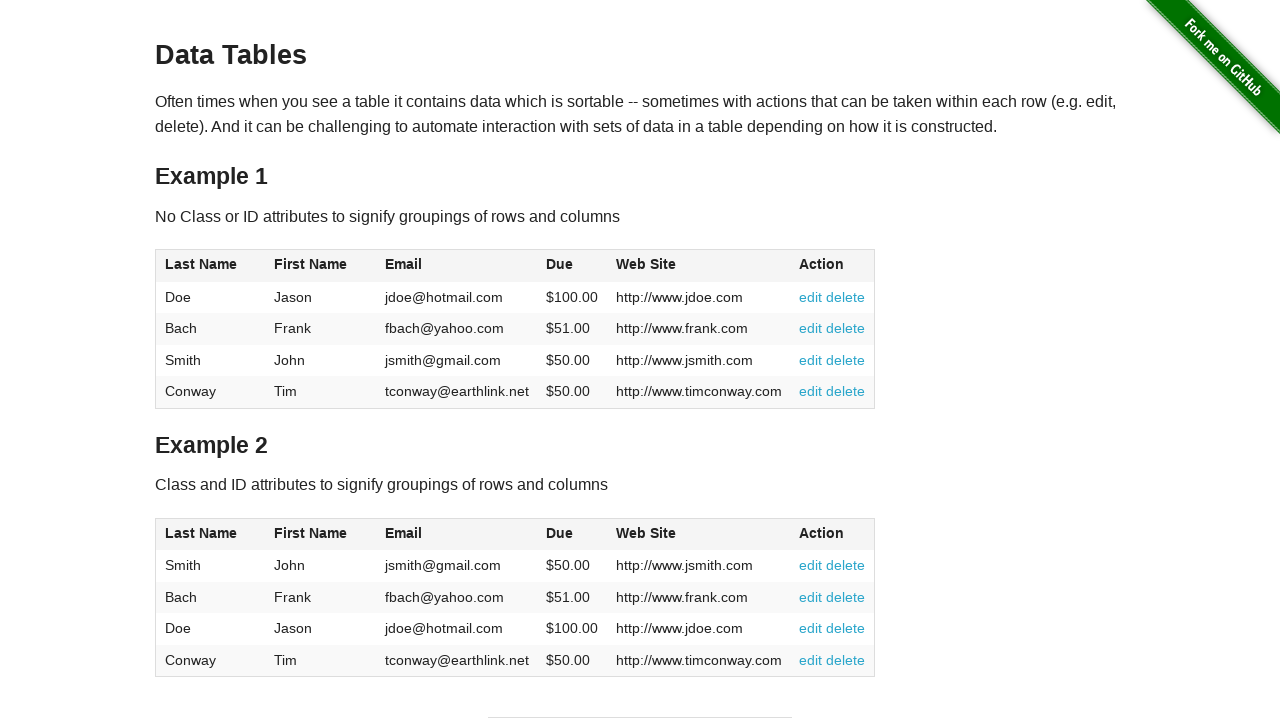

Retrieved all Due column cells from table body
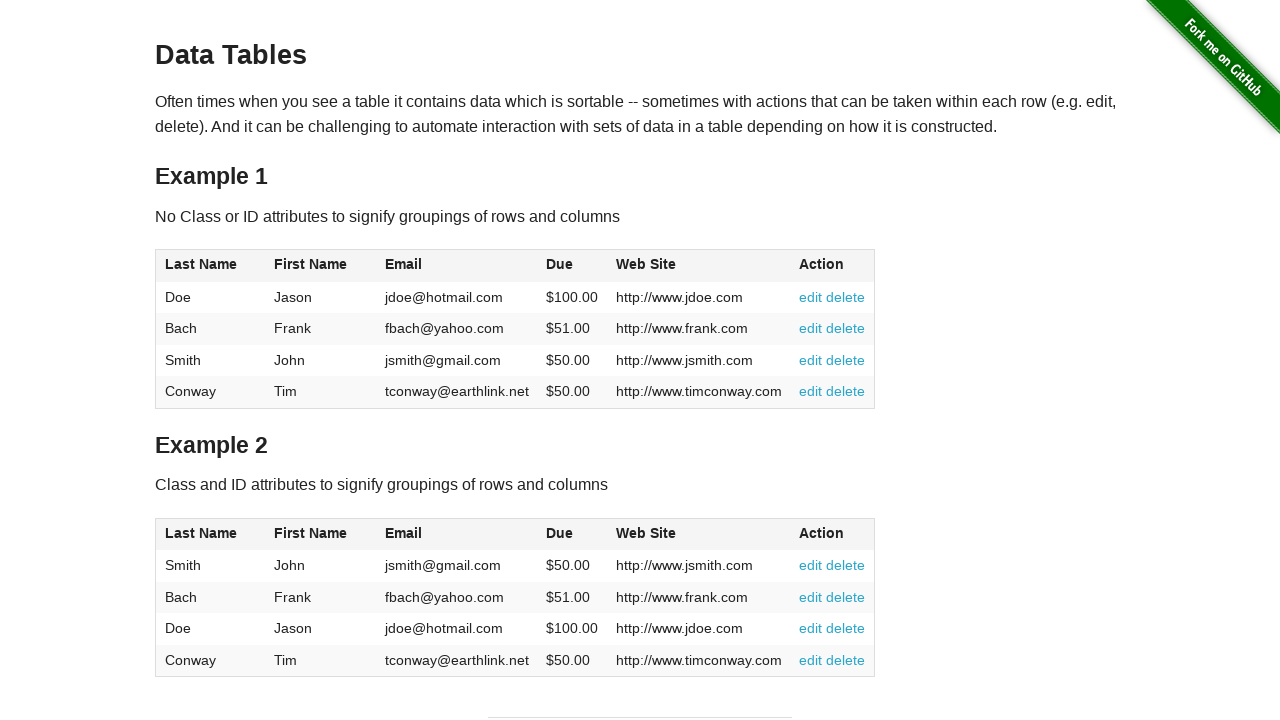

Extracted and converted Due values to floats
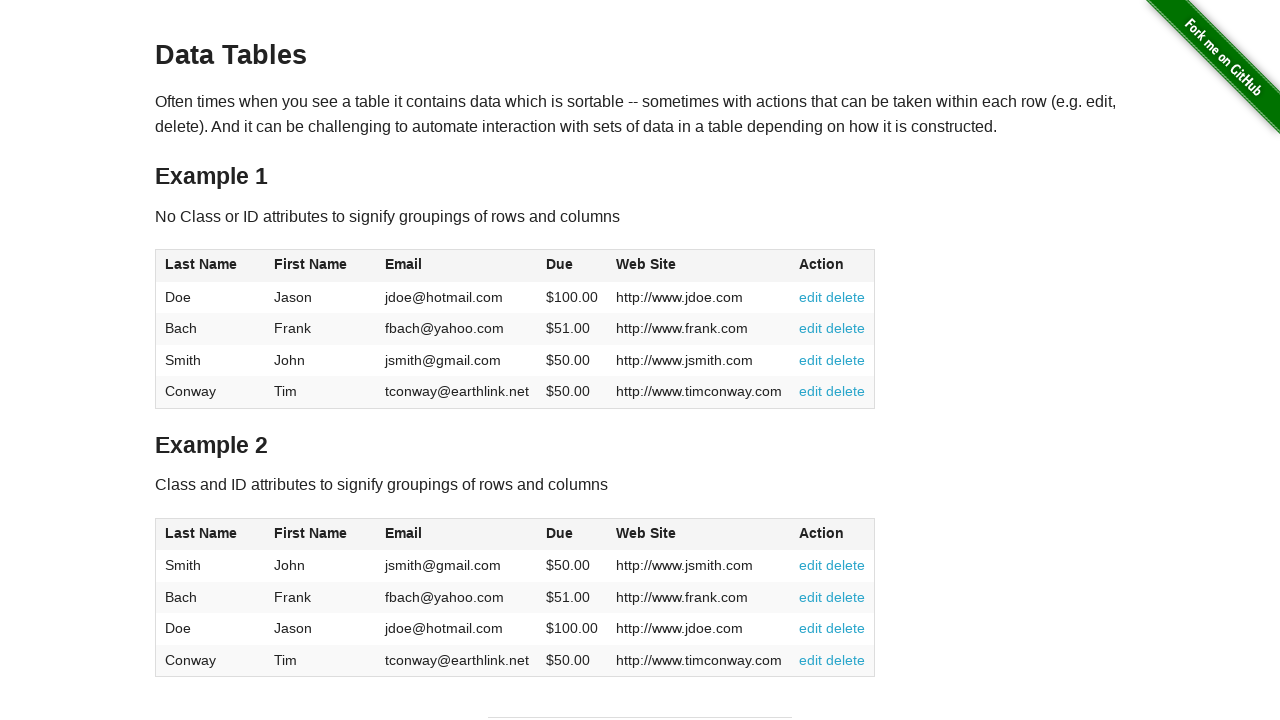

Verified Due column is sorted in descending order
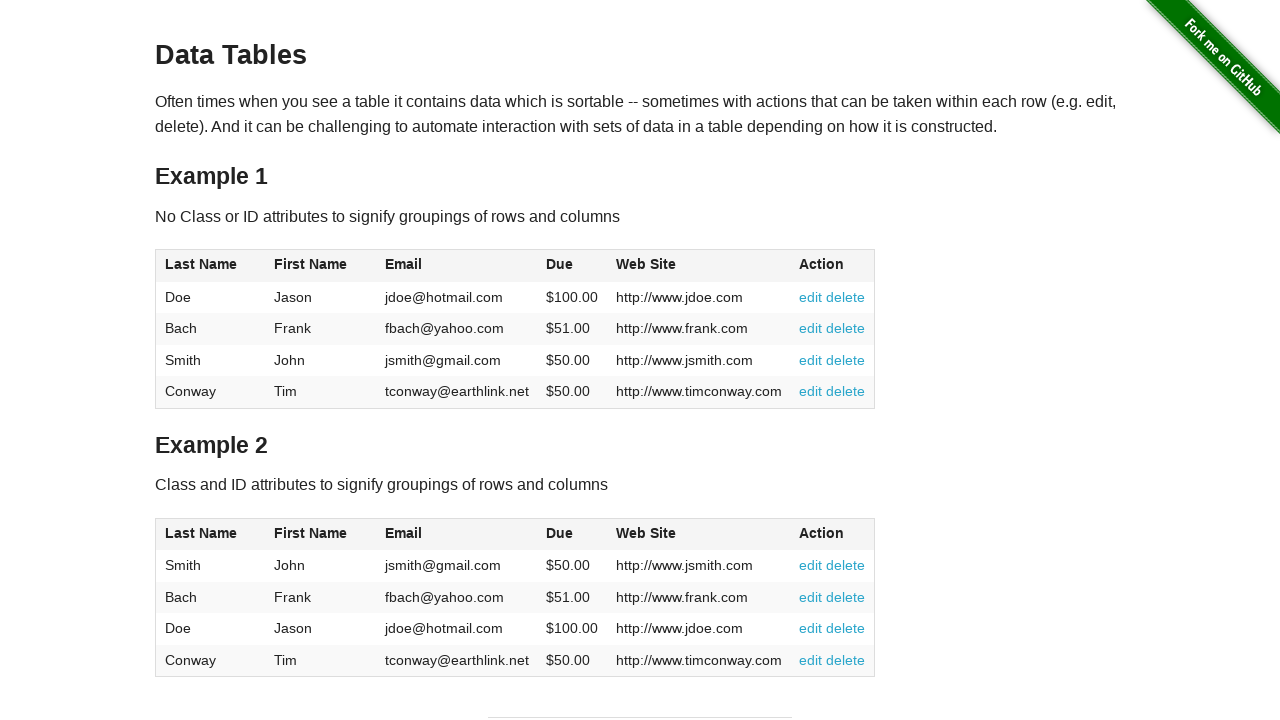

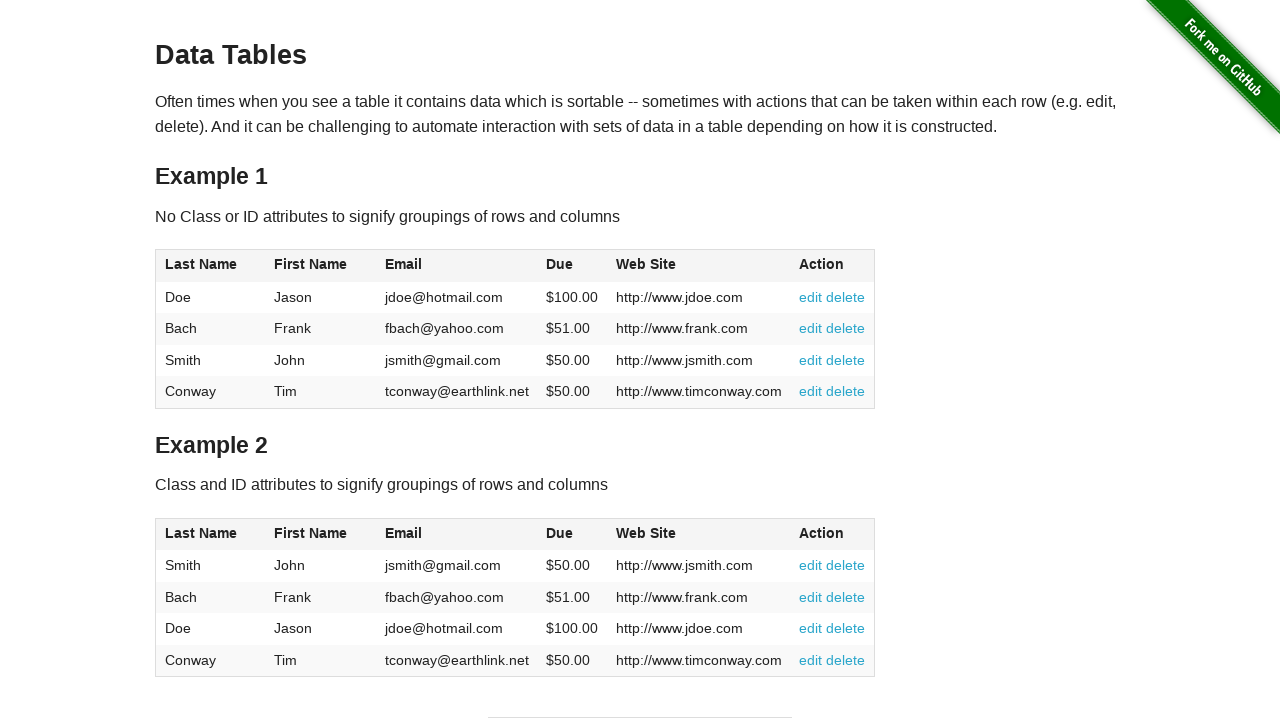